Tests UI elements on Bank of America login page by verifying the page title, checking if the logo is displayed, verifying a link is enabled, and clicking and verifying a "Save this User ID" checkbox.

Starting URL: https://secure.bankofamerica.com/login/sign-in/signOnV2Screen.go

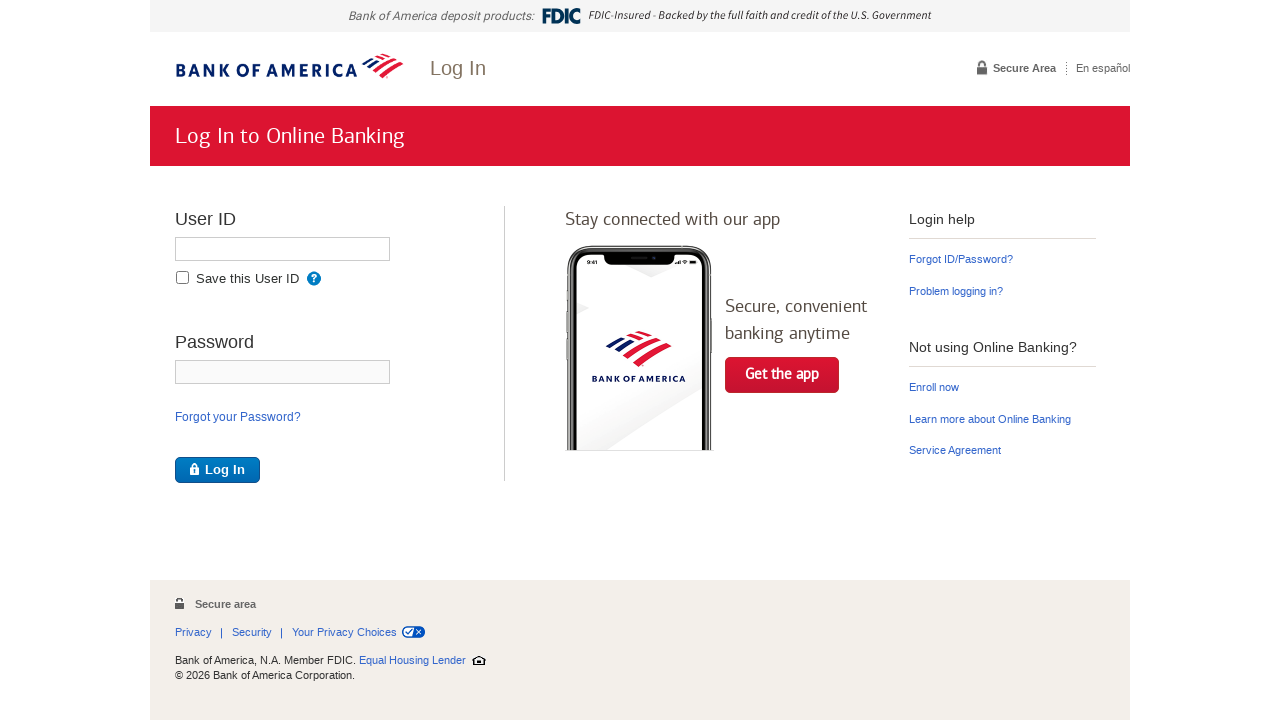

Retrieved page title
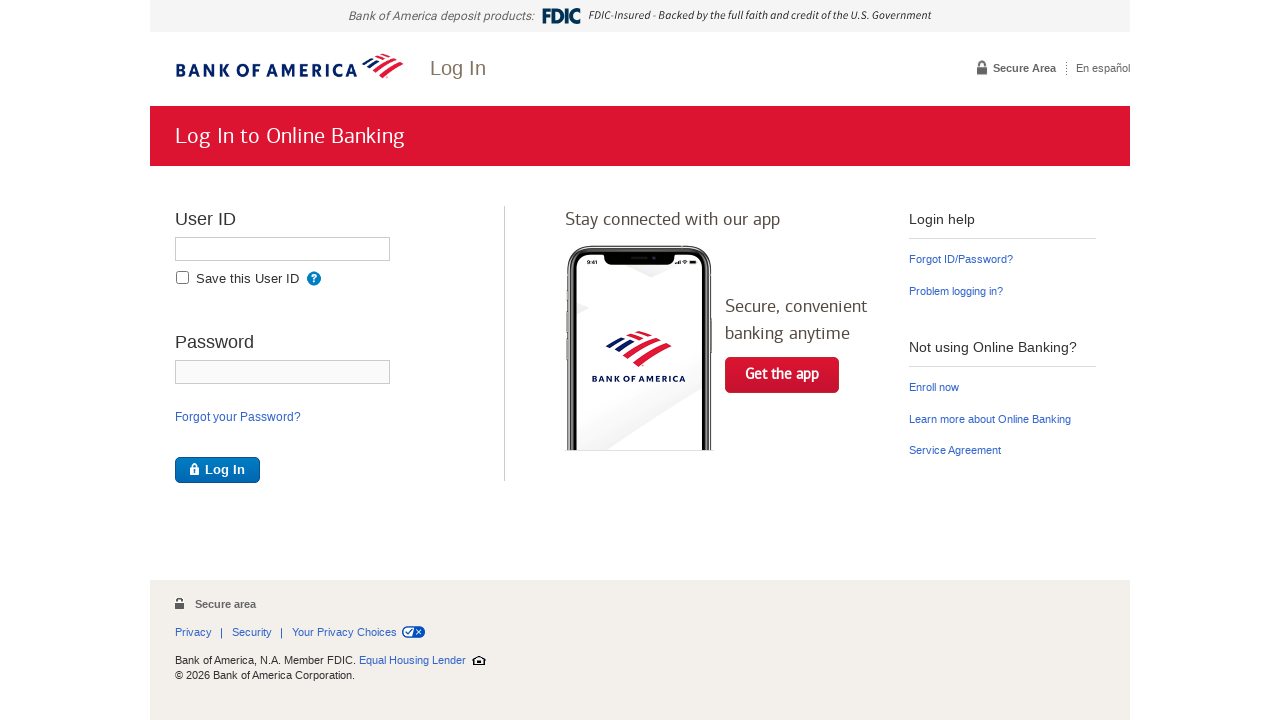

Verified page title matches expected value
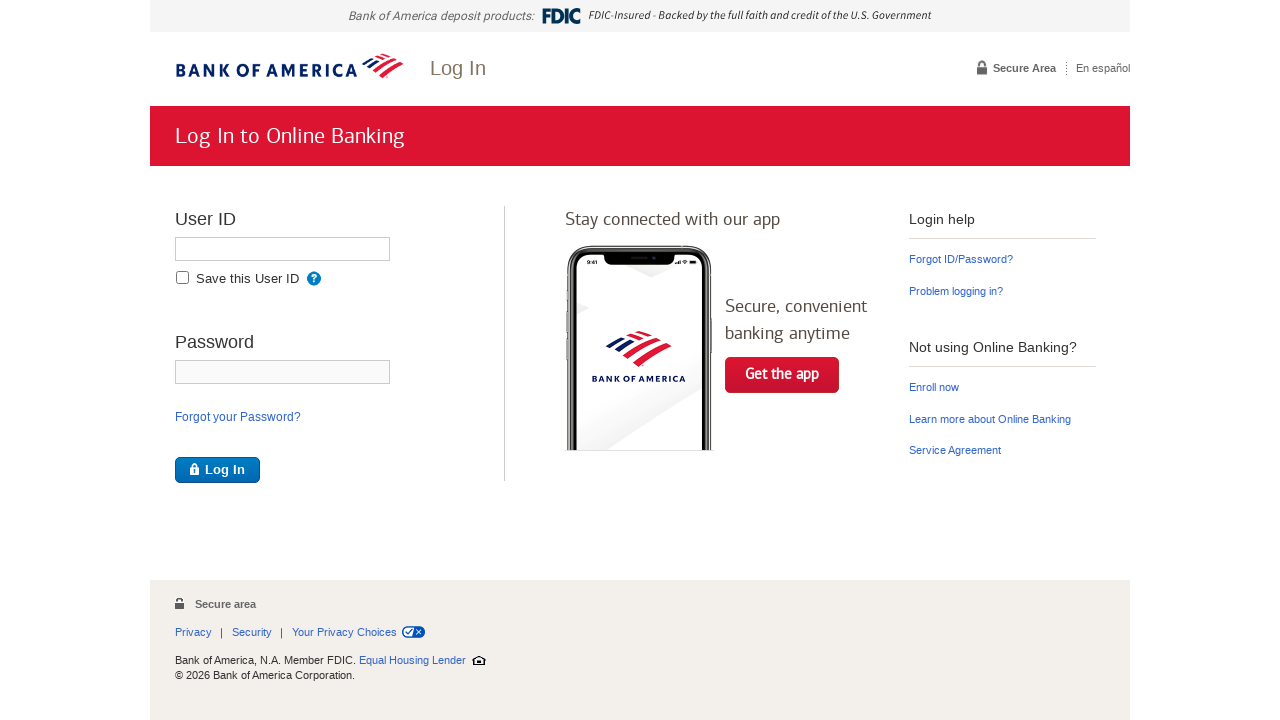

Located Bank of America logo element
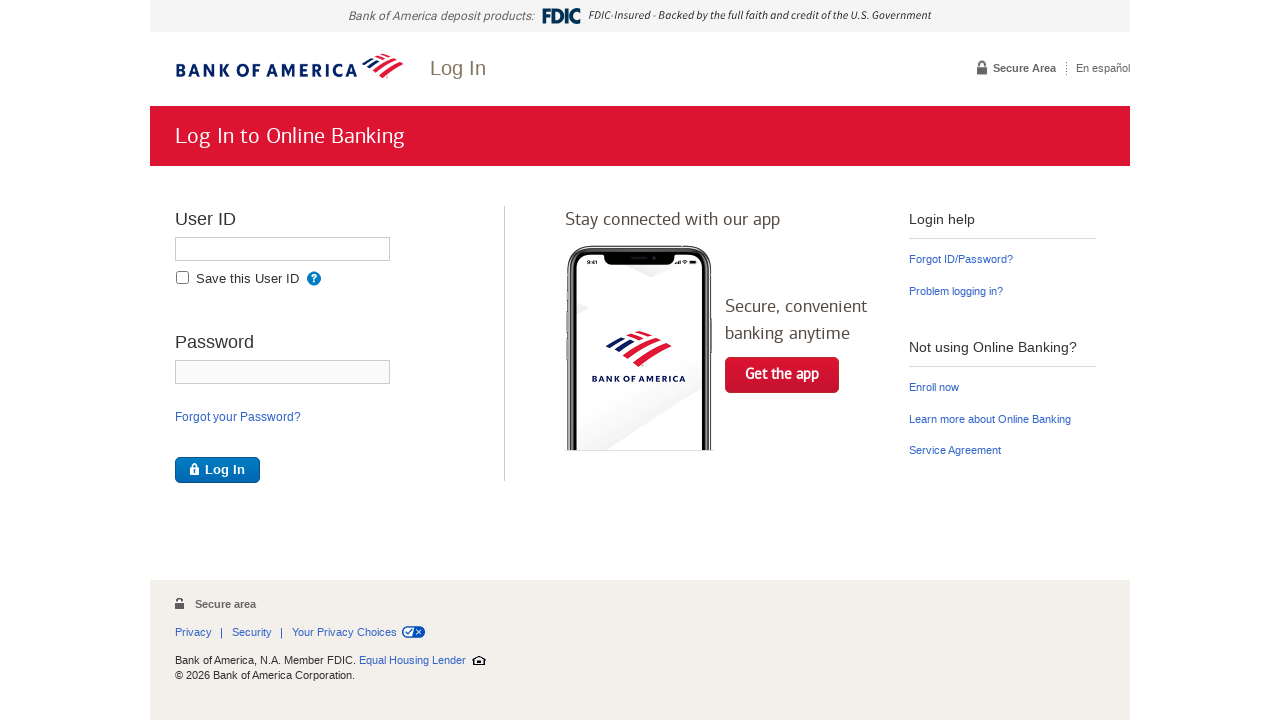

Verified Bank of America logo is visible
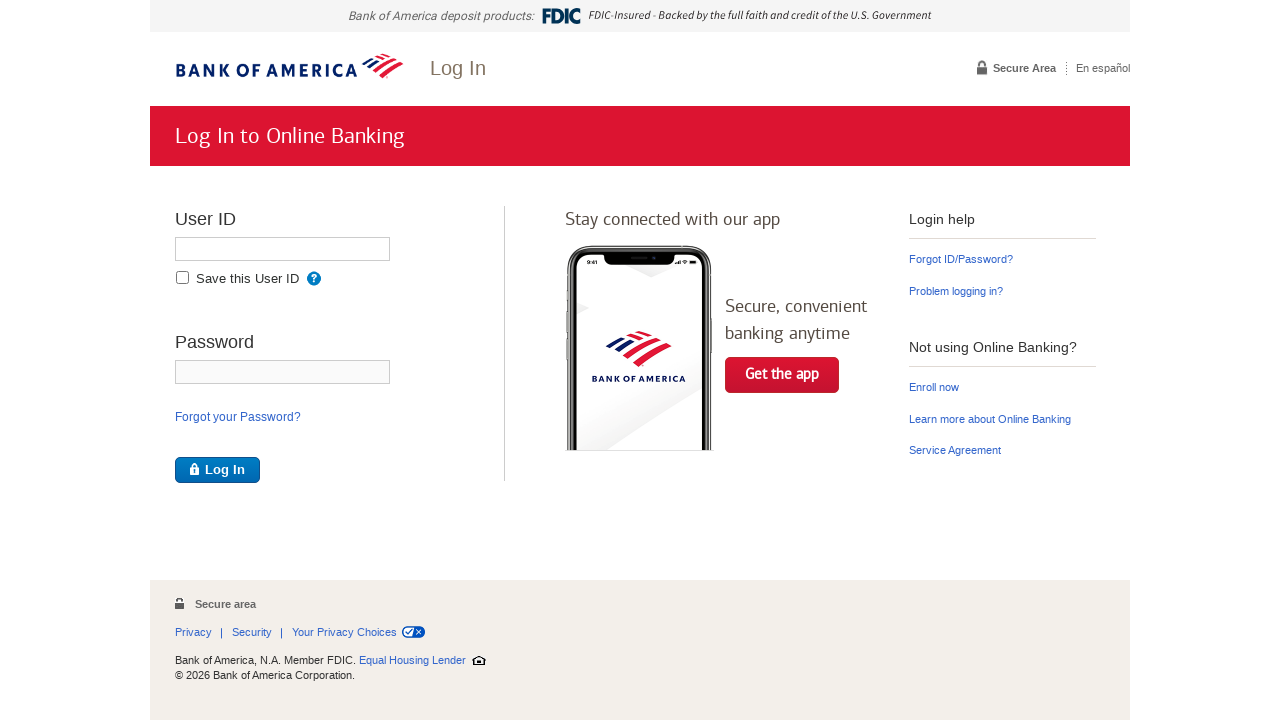

Located Get The App link element
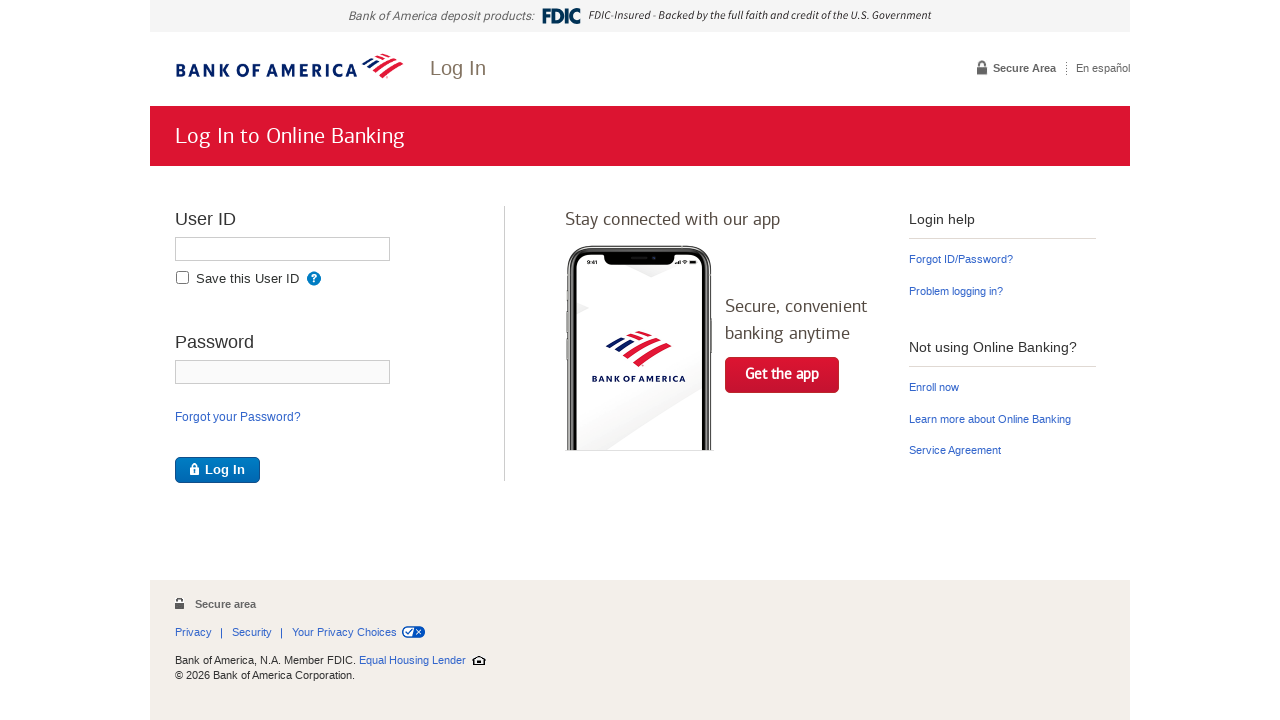

Checked if Get The App link is enabled
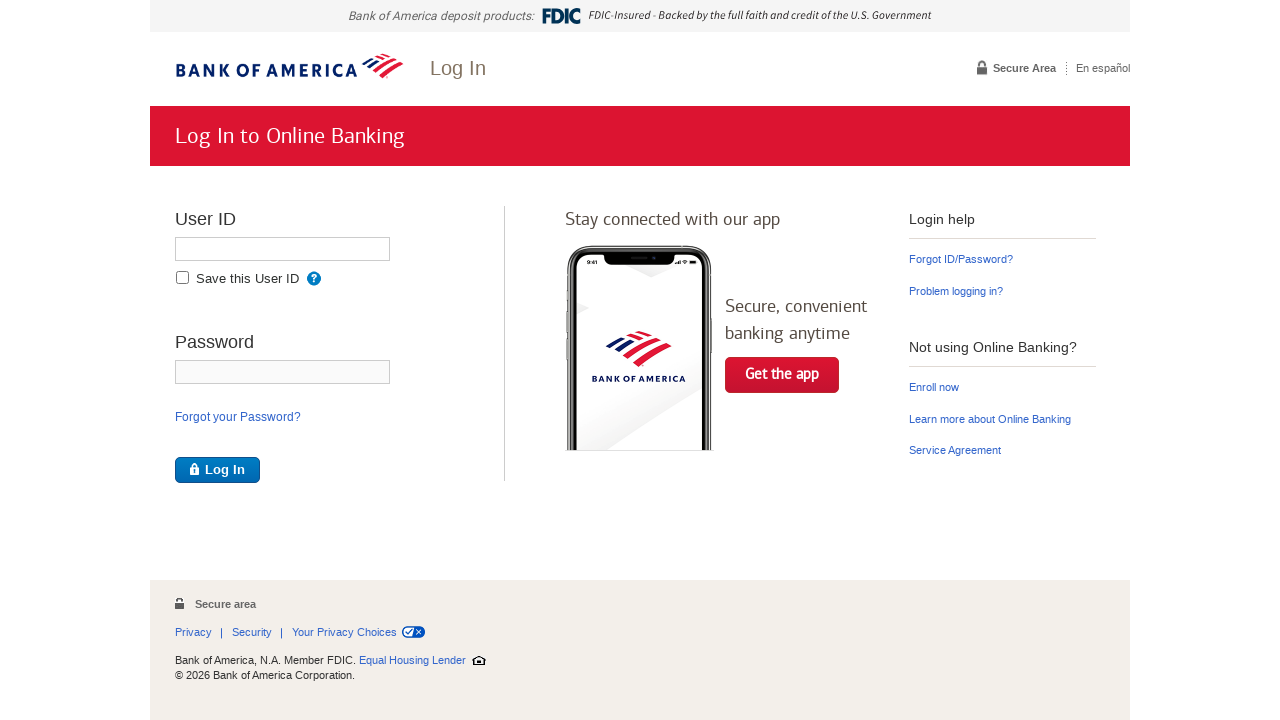

Clicked 'Save this User ID' checkbox at (182, 278) on xpath=//div[@class='remember-info']/input
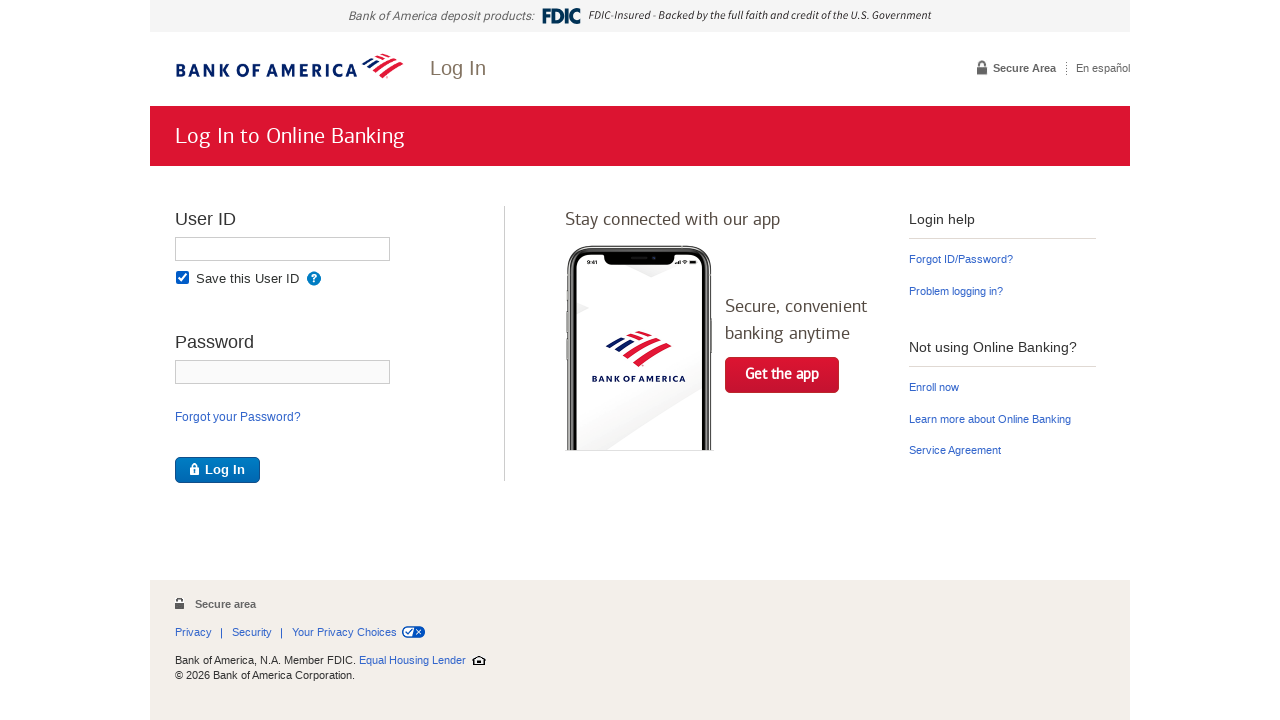

Located 'Save this User ID' checkbox element
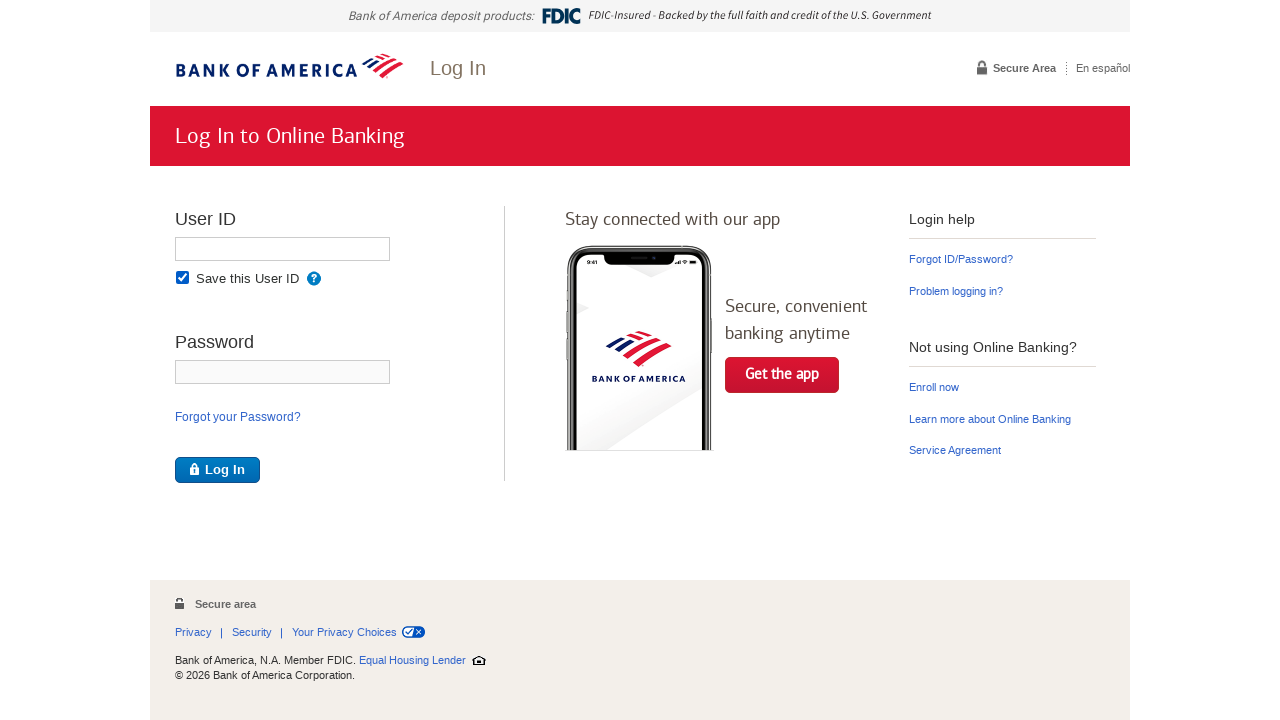

Verified checkbox is checked
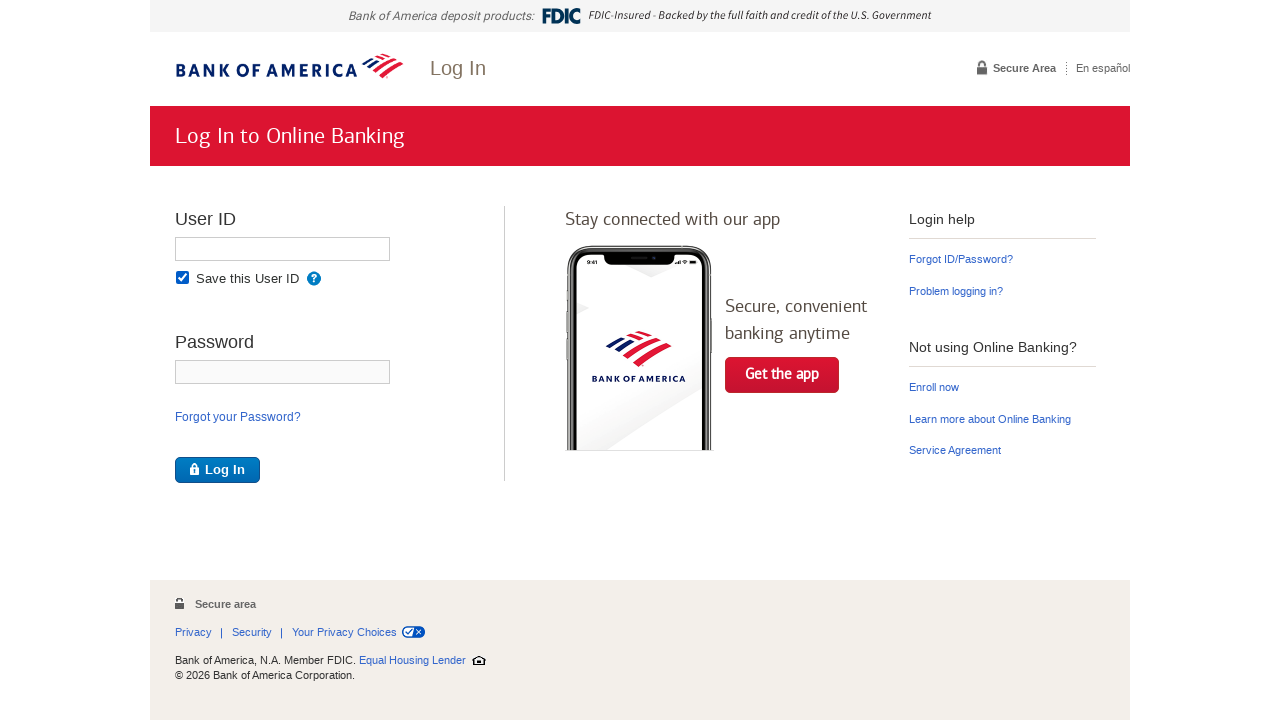

Asserted that 'Save this User ID' checkbox is selected
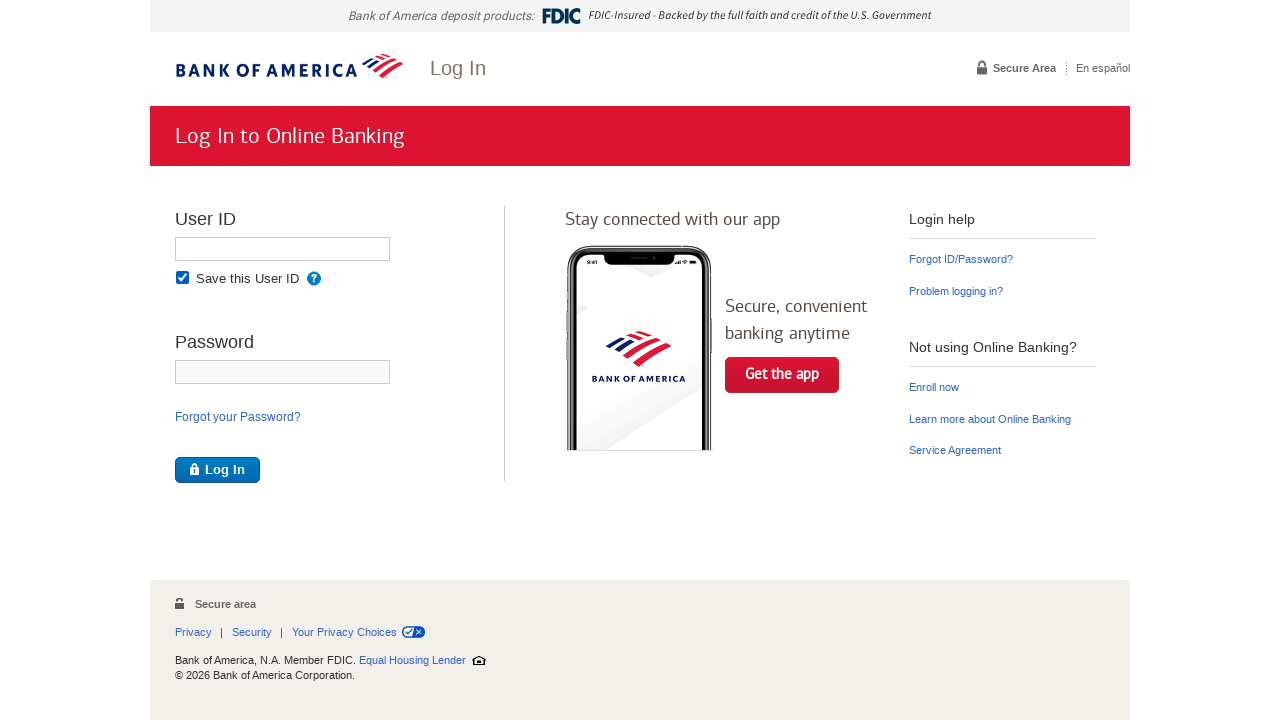

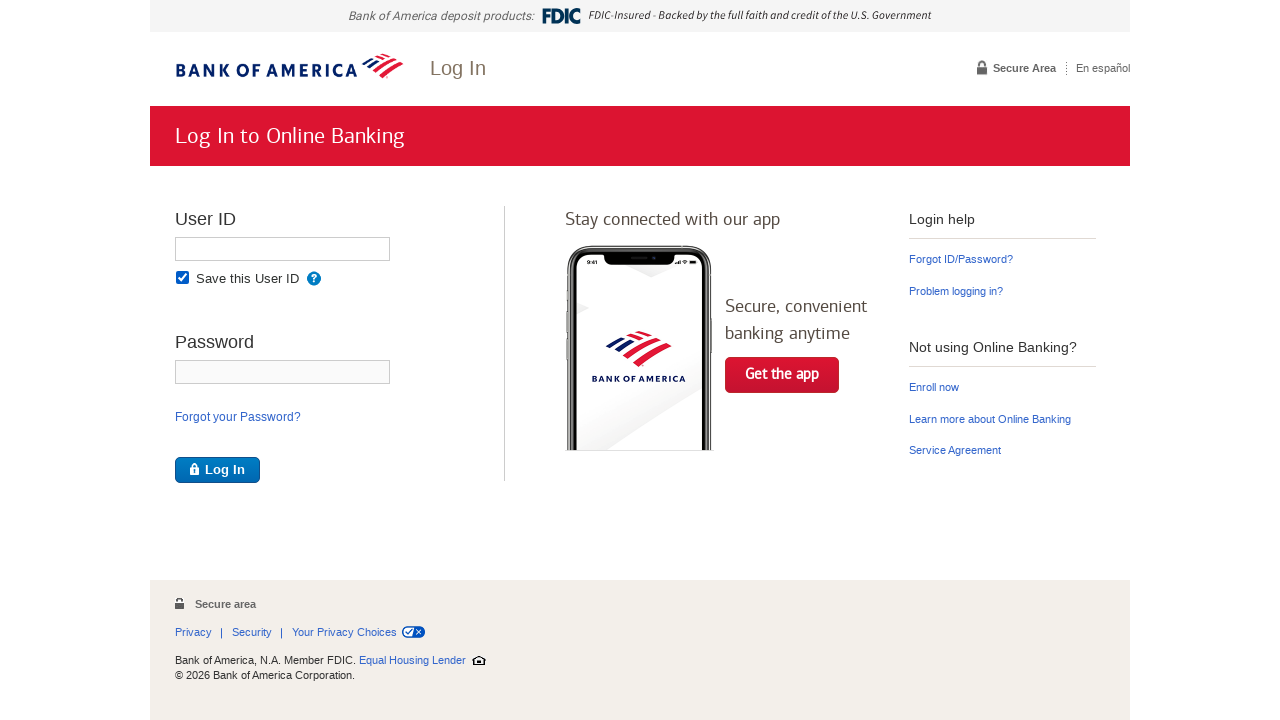